Tests dropdown selection functionality for a custom dropdown (without select tag) by clicking the dropdown and selecting "japan" from the available options

Starting URL: https://syntaxprojects.com/no-select-tag-dropdown-demo.php

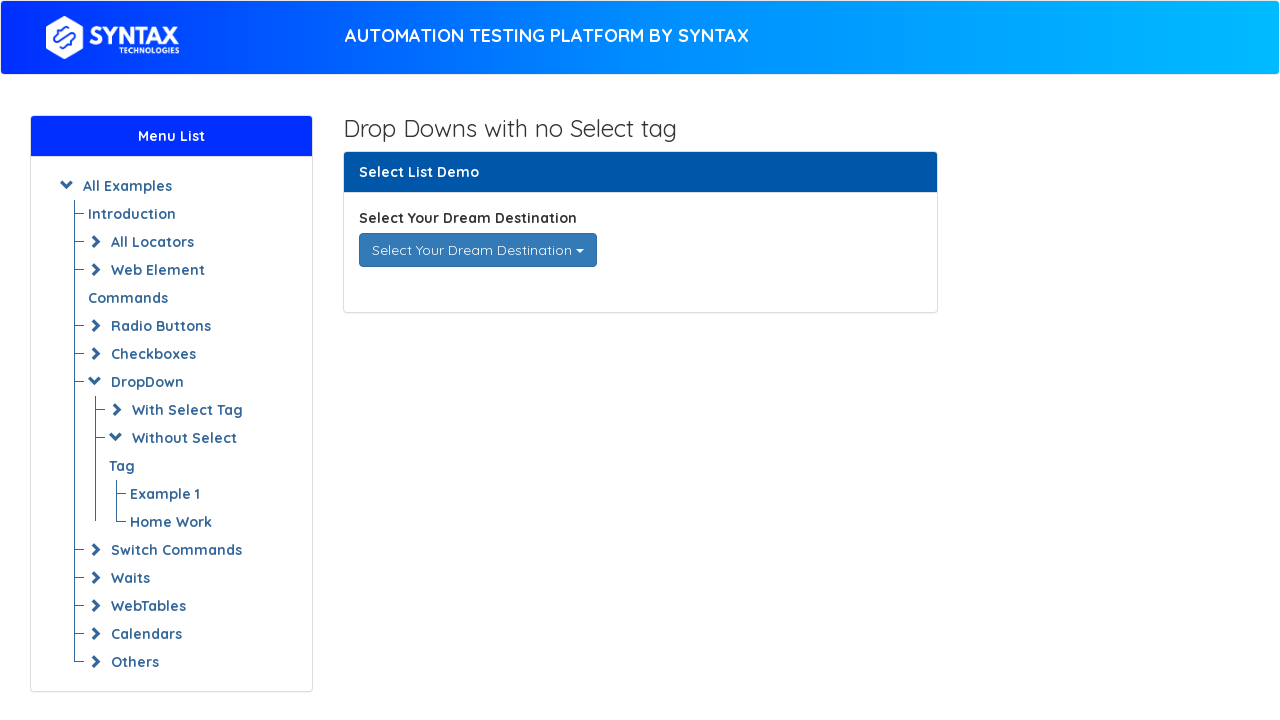

Clicked dropdown to open options at (478, 250) on div[data-toggle='dropdown']
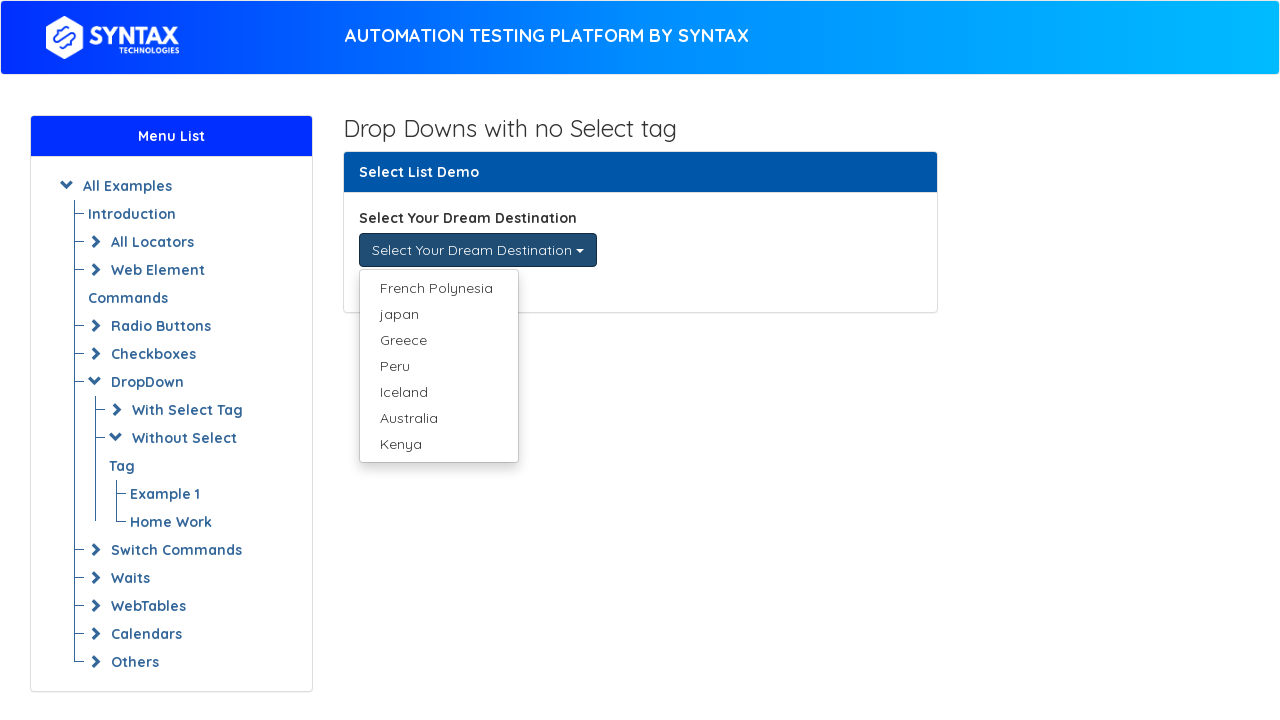

Dropdown options loaded and visible
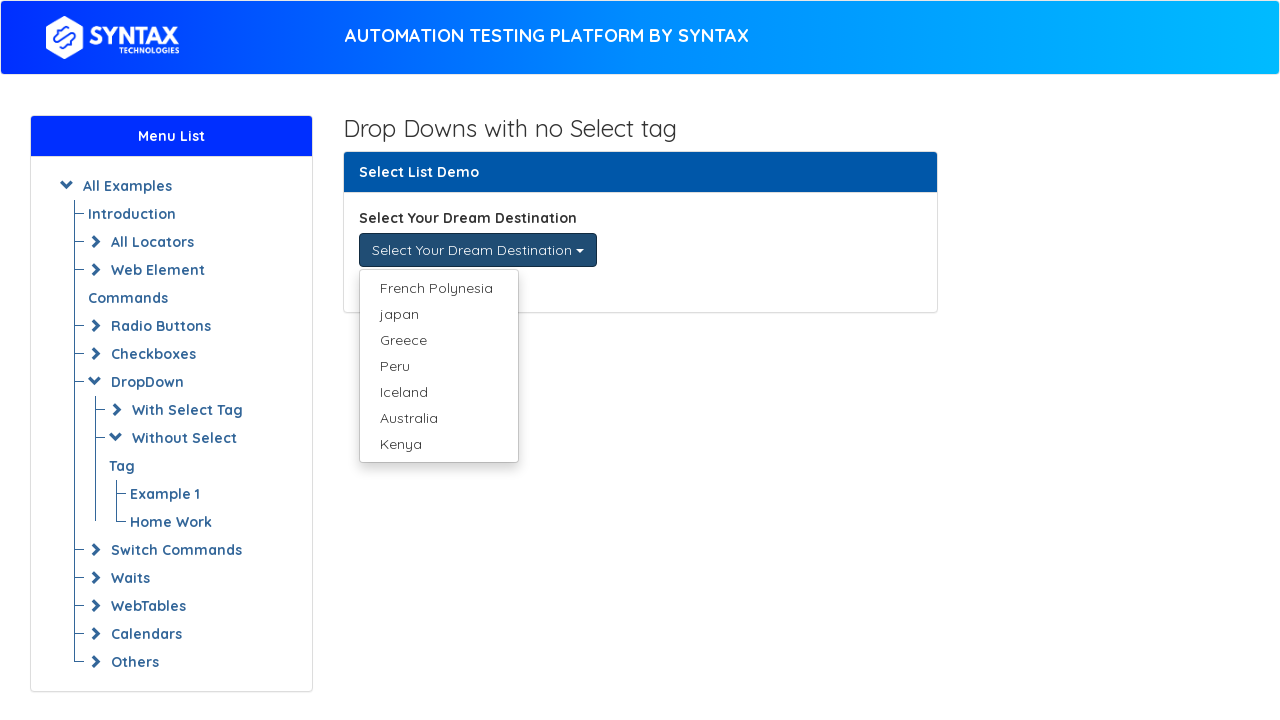

Retrieved all dropdown option elements
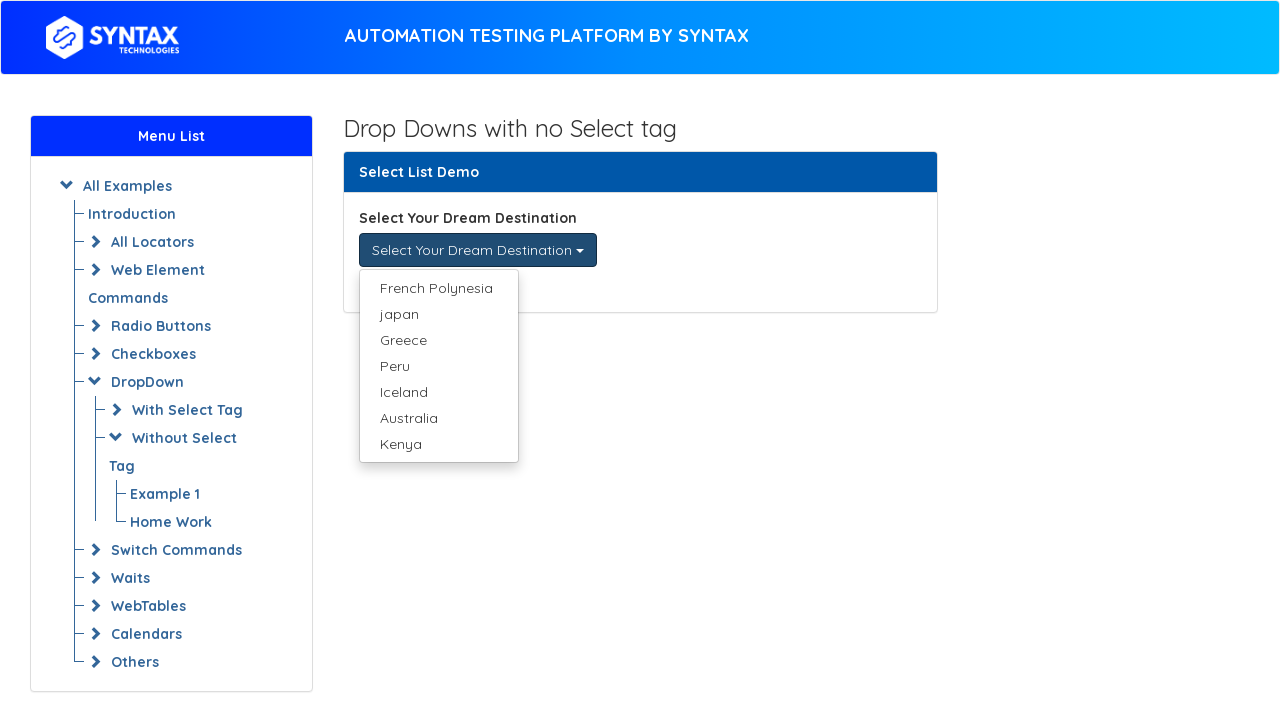

Selected 'japan' from dropdown options at (438, 314) on ul.dropdown-menu li a >> nth=1
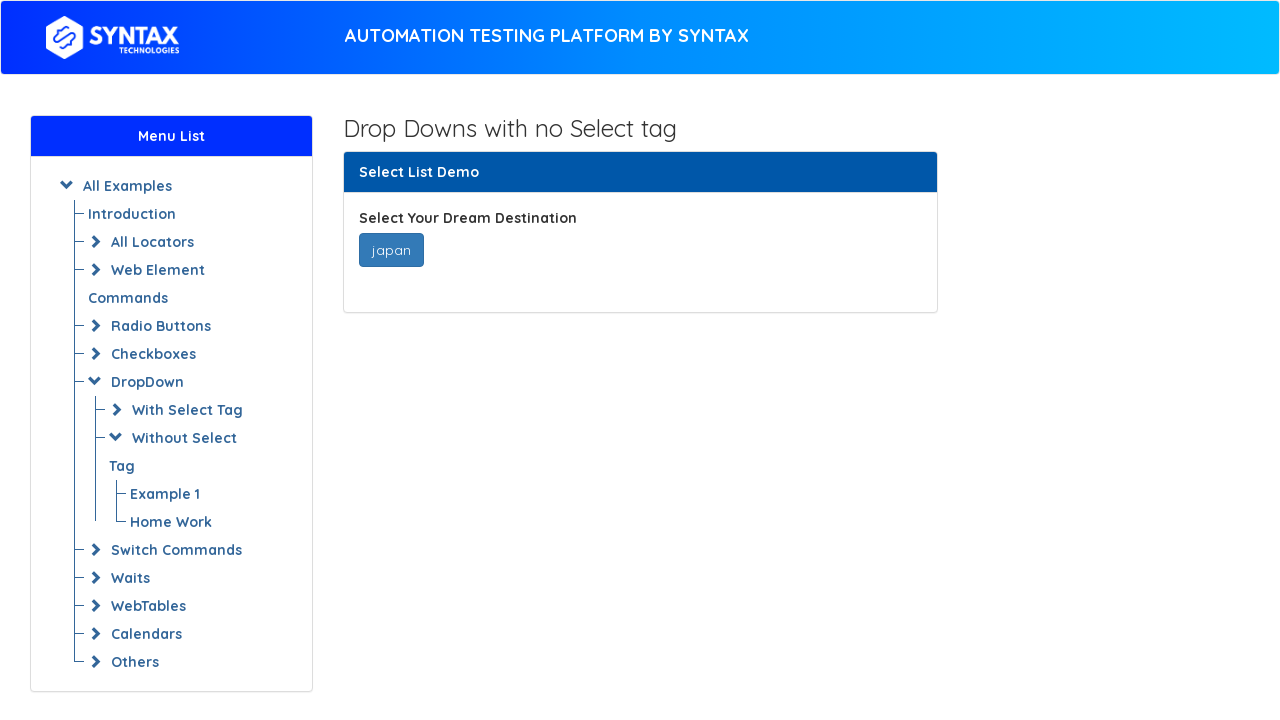

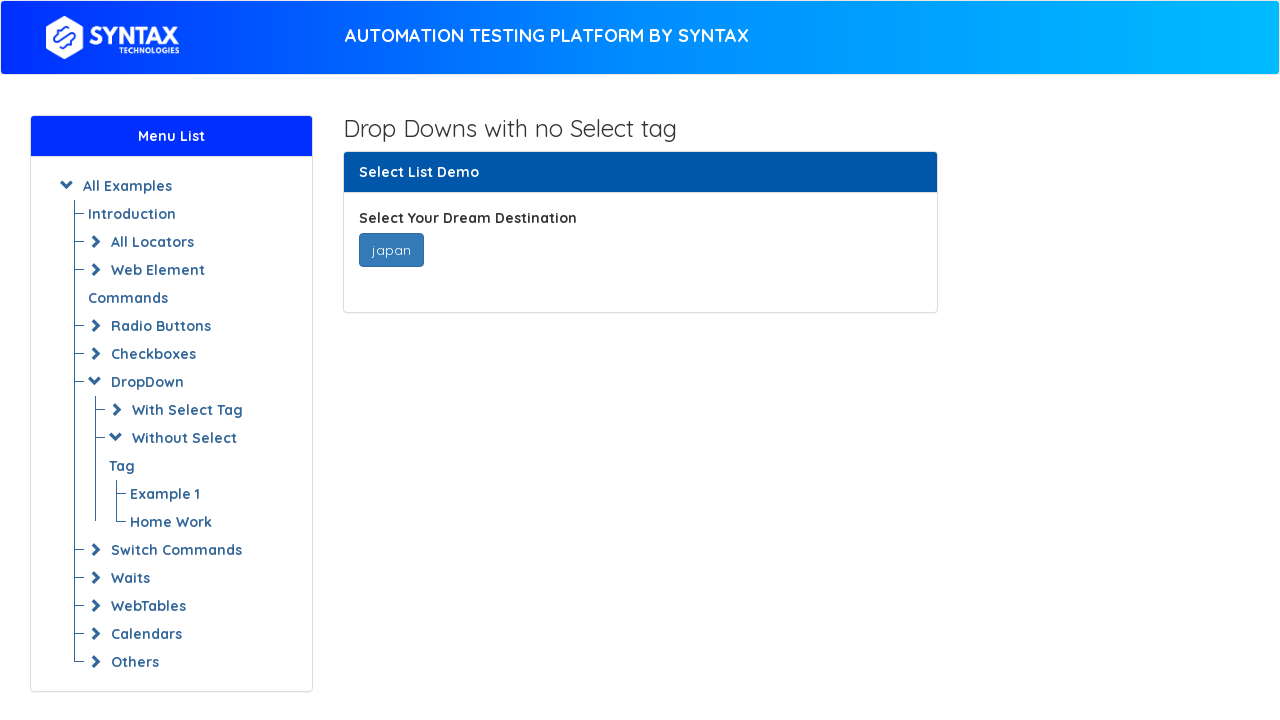